Tests a rental property inquiry form by filling out various fields including dropdowns, text inputs, and radio buttons, then submitting with invalid data to verify error handling

Starting URL: https://www.mycontactform.com/samples/rental.php

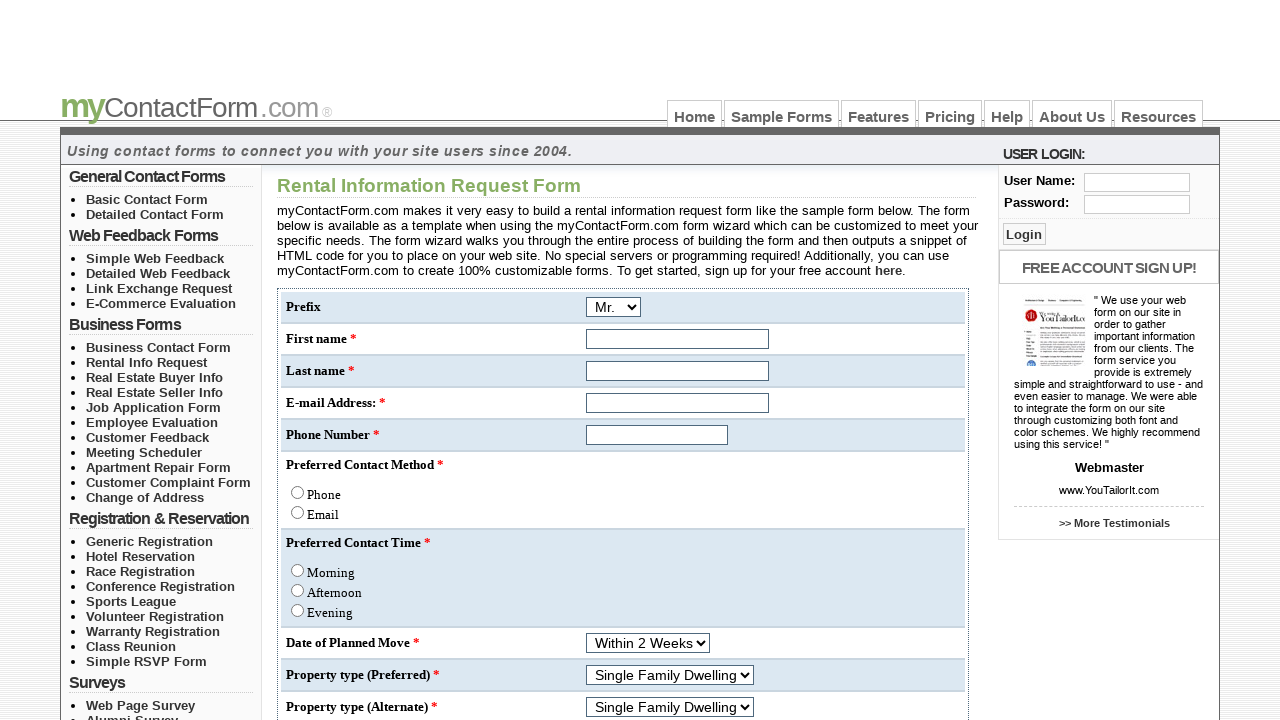

Selected 'Mrs.' from title dropdown on select[name='q[22]']
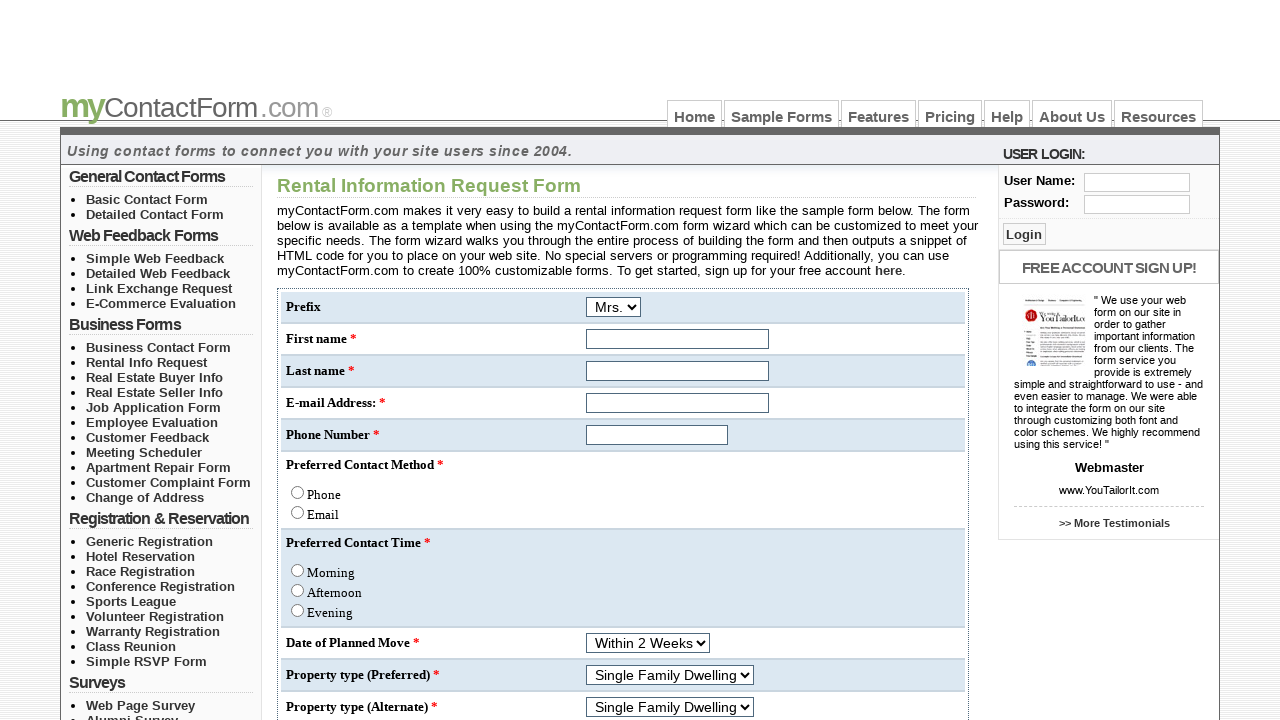

Filled first name field with 'Nithya' on input[name='q[1]']
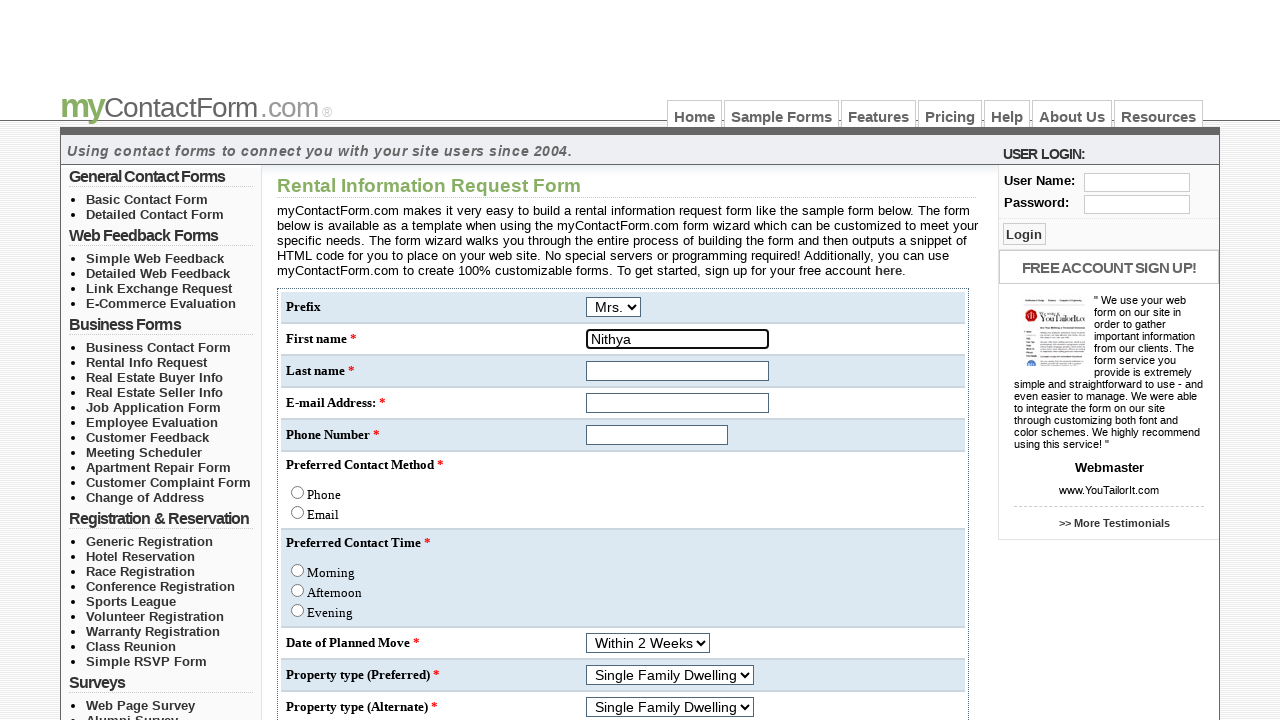

Left last name field blank intentionally for invalid submission on input[name='q[2]']
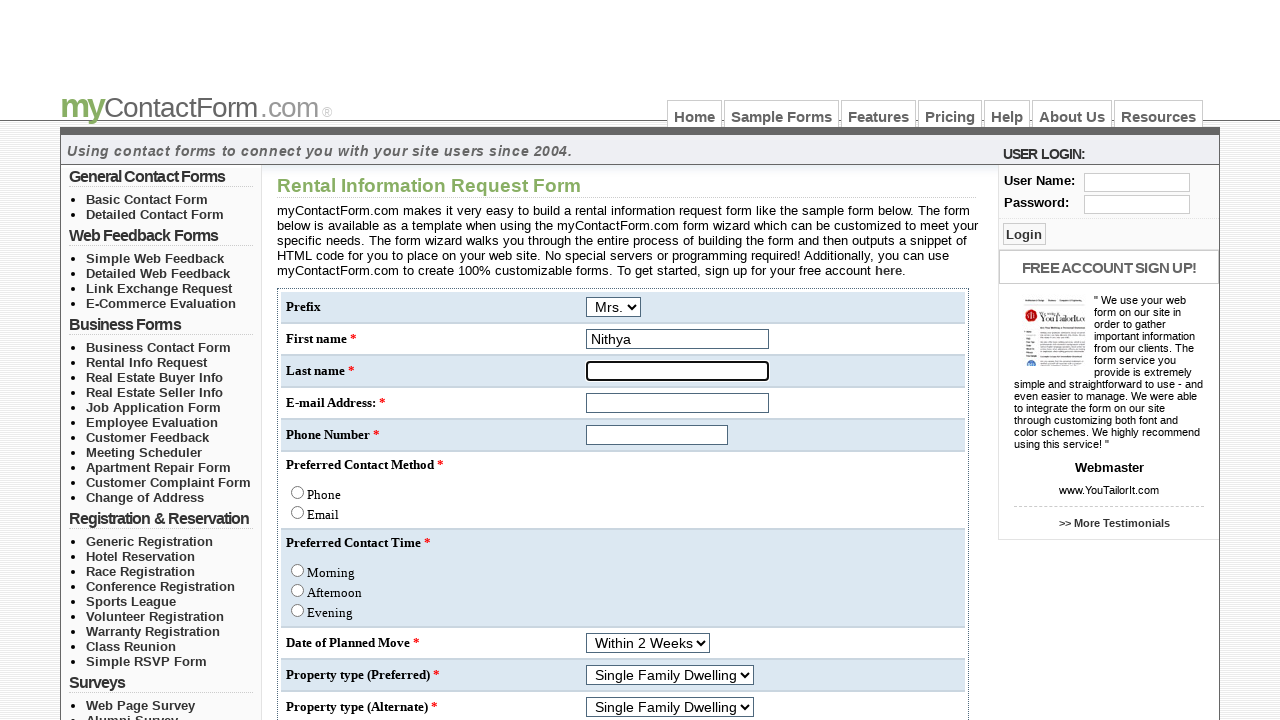

Filled email field with 'tnithii@gmail.com' on #email
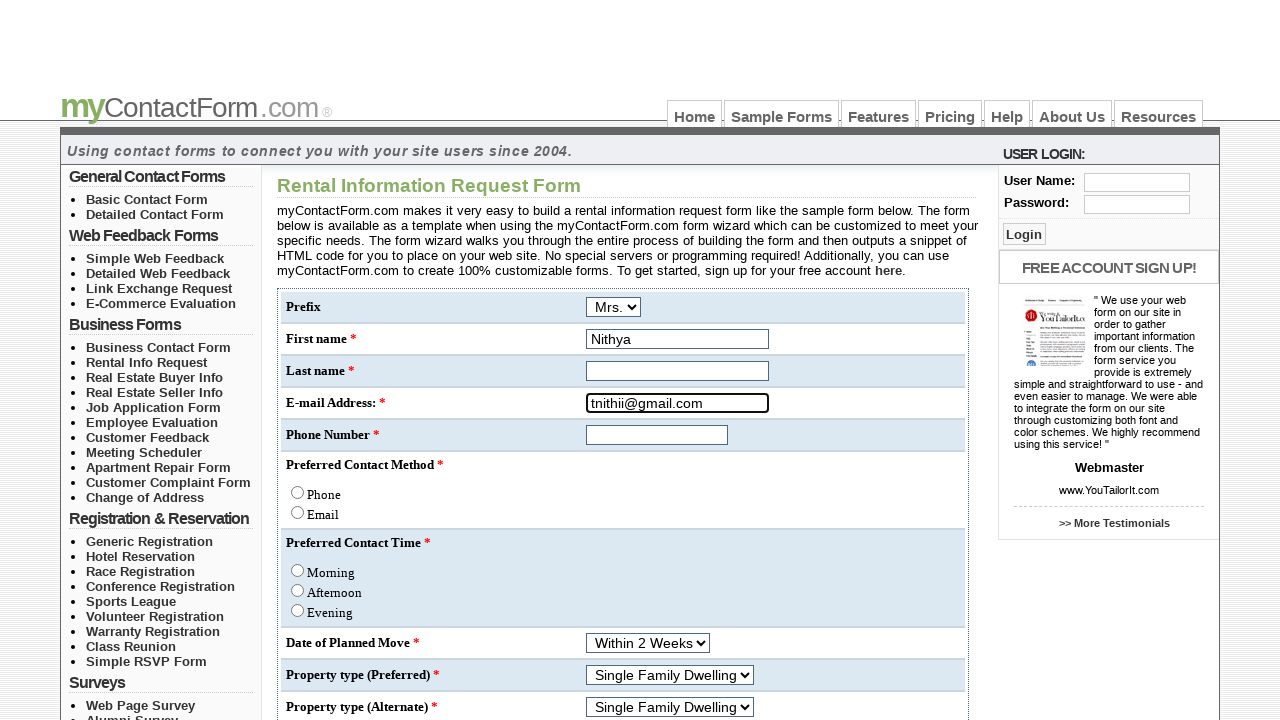

Filled phone number field with '7896541230' on #q\[3\]
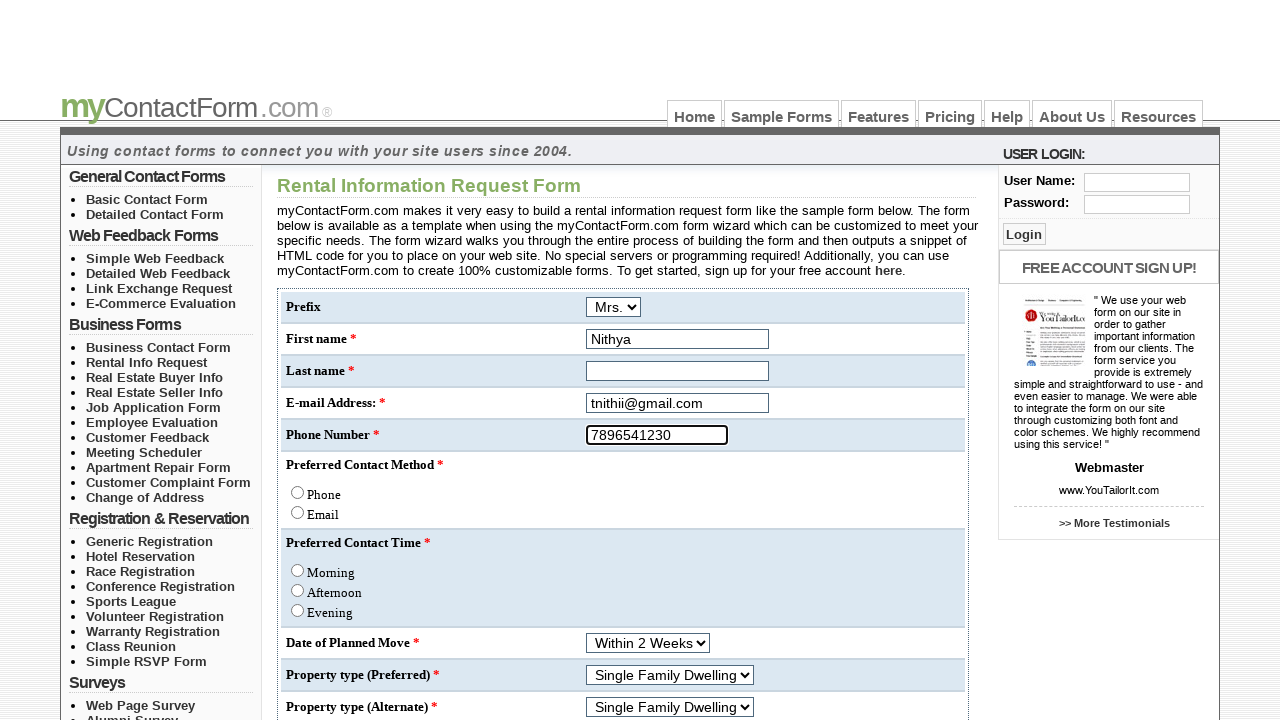

Selected contact preference radio button at (298, 512) on xpath=//tr[7]/td/font/input[2]
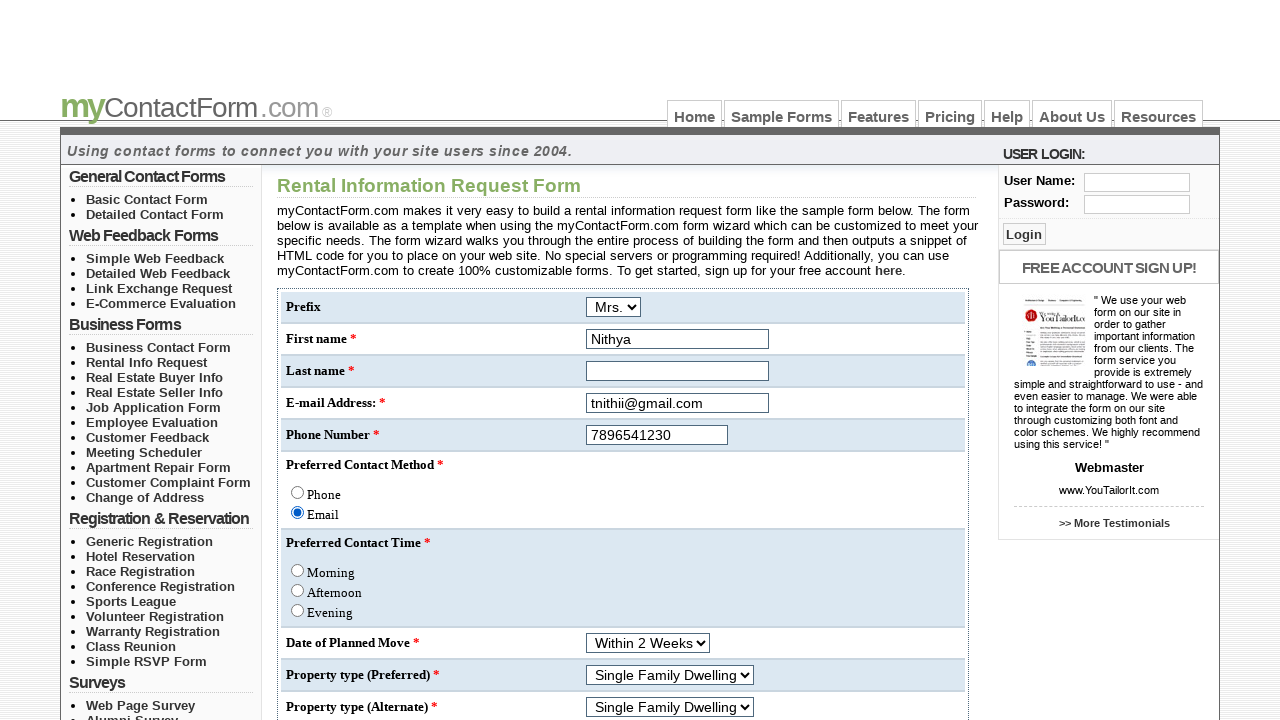

Selected preferred contact time radio button at (298, 590) on xpath=//tr[9]/td/font/input[2]
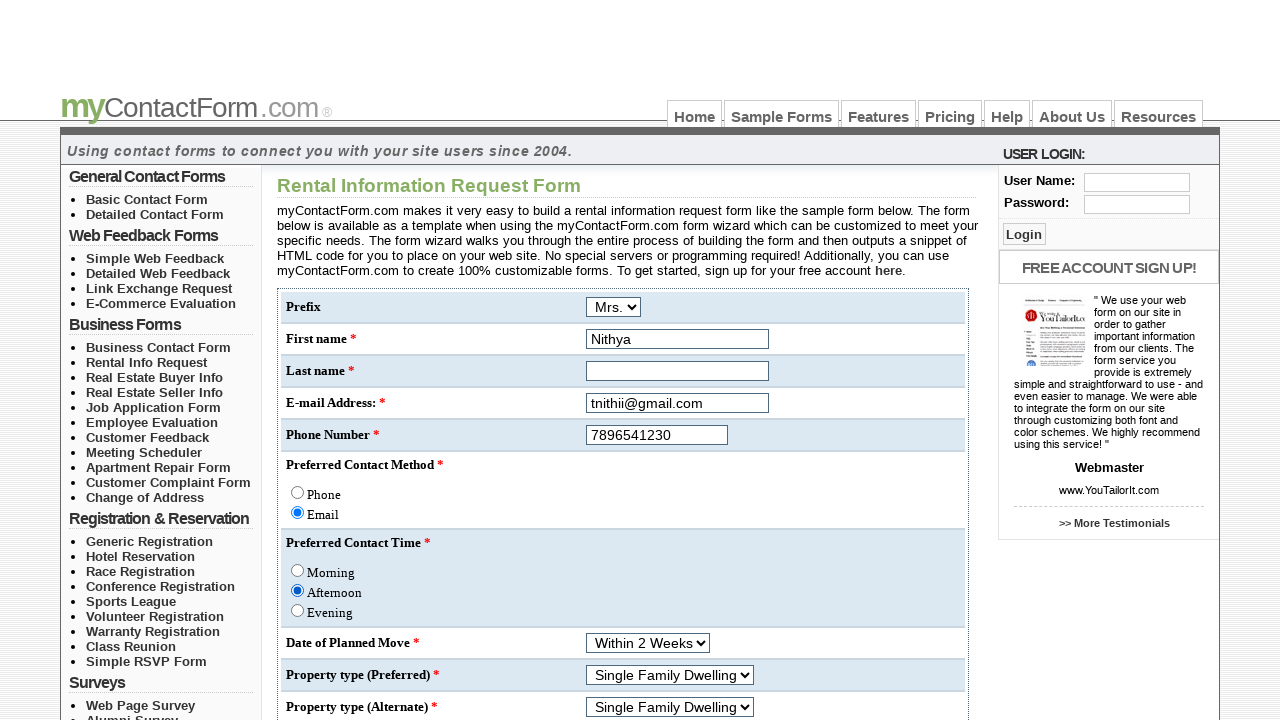

Selected 'Within 4 Weeks' from move-in date dropdown on select[name='q[6]']
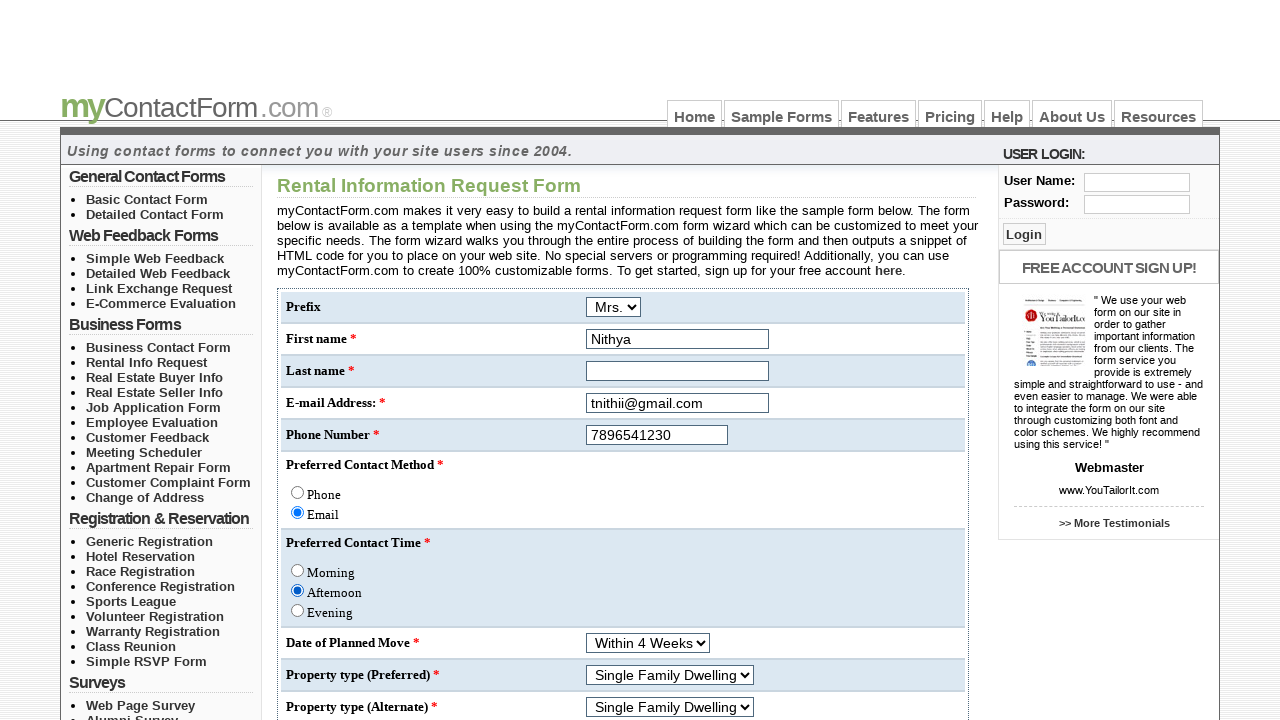

Selected 'Townhouse' from preferred property type dropdown on #q\[19\]
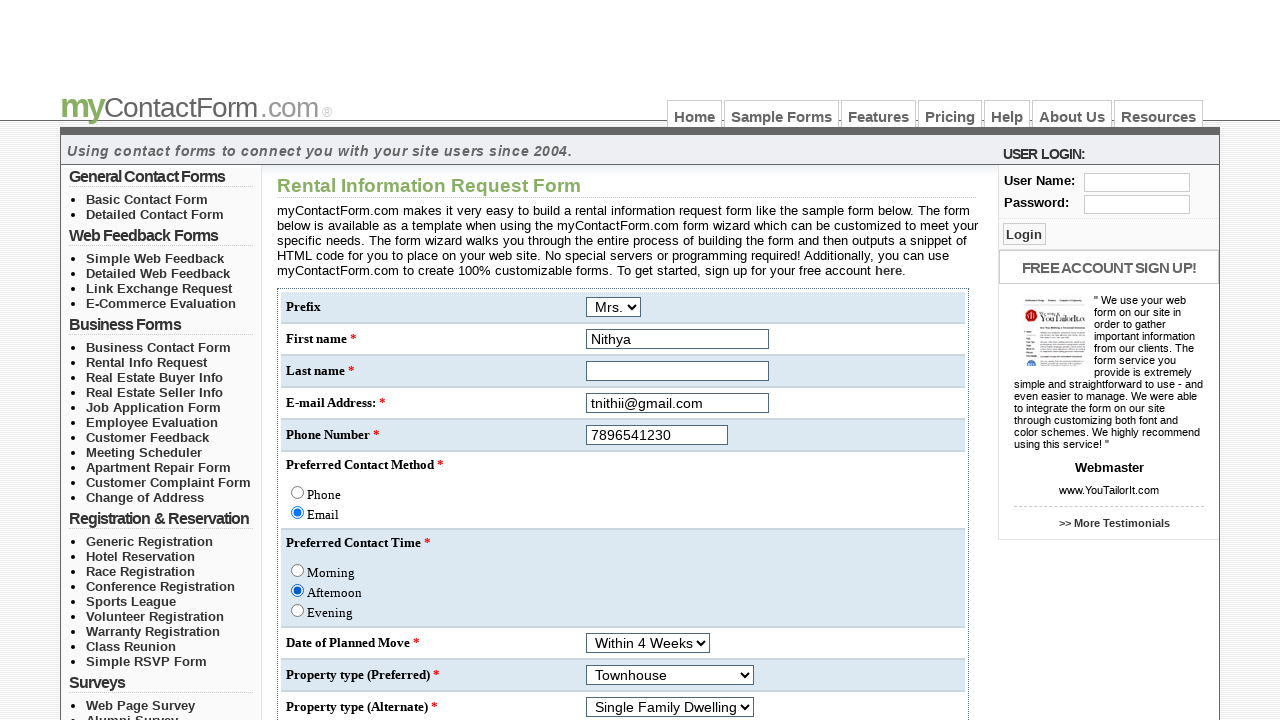

Selected 'Duplex' from alternate property type dropdown on #q\[20\]
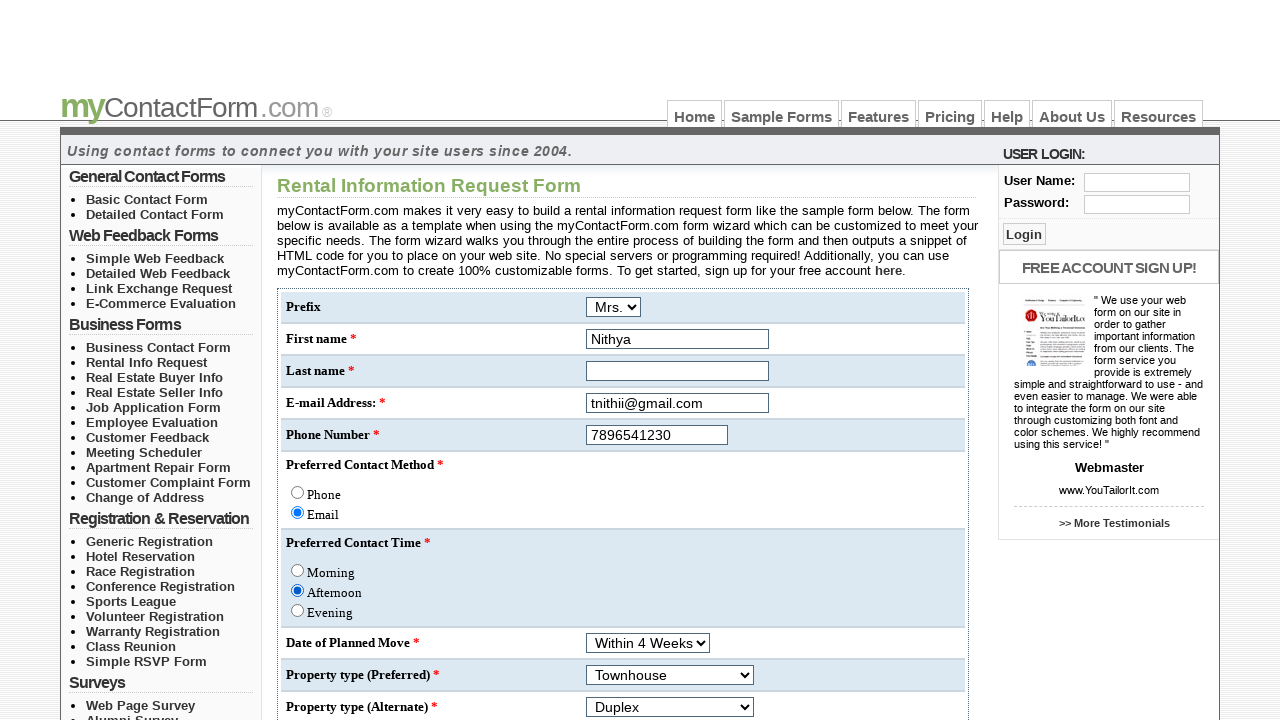

Selected '$700' from minimum price dropdown on #q\[7\]
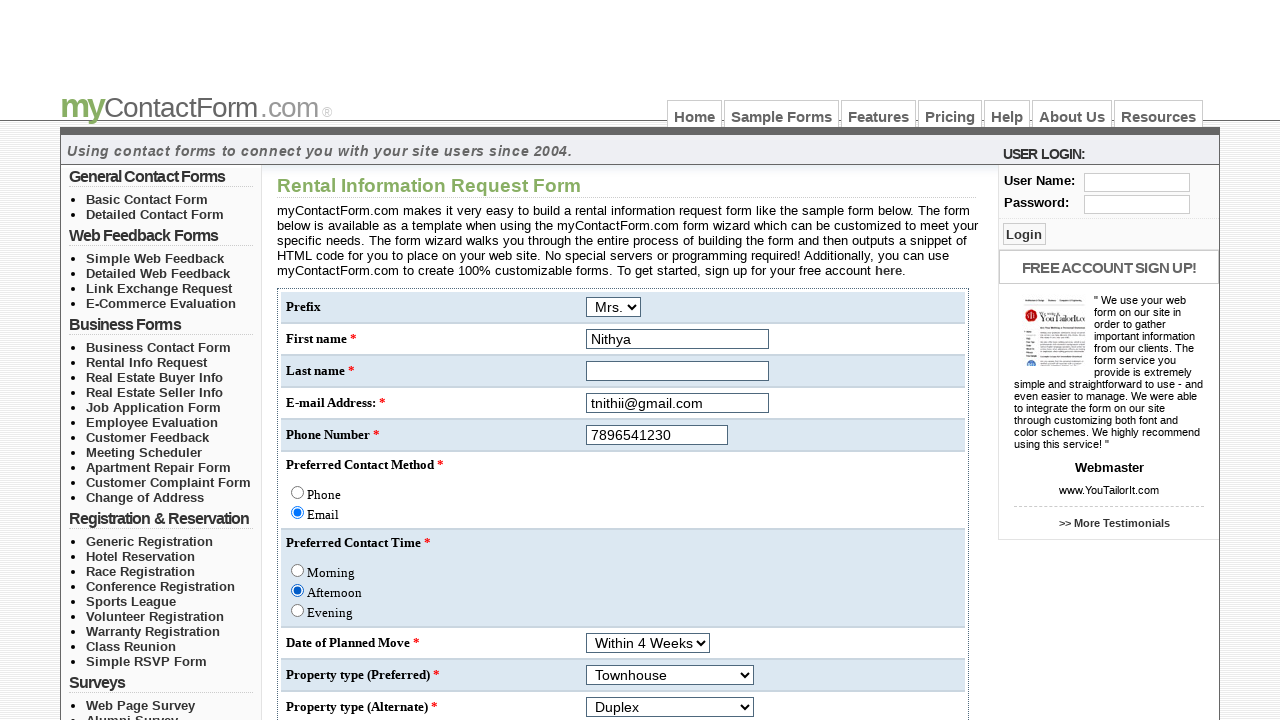

Selected '$1500' from maximum price dropdown on #q\[8\]
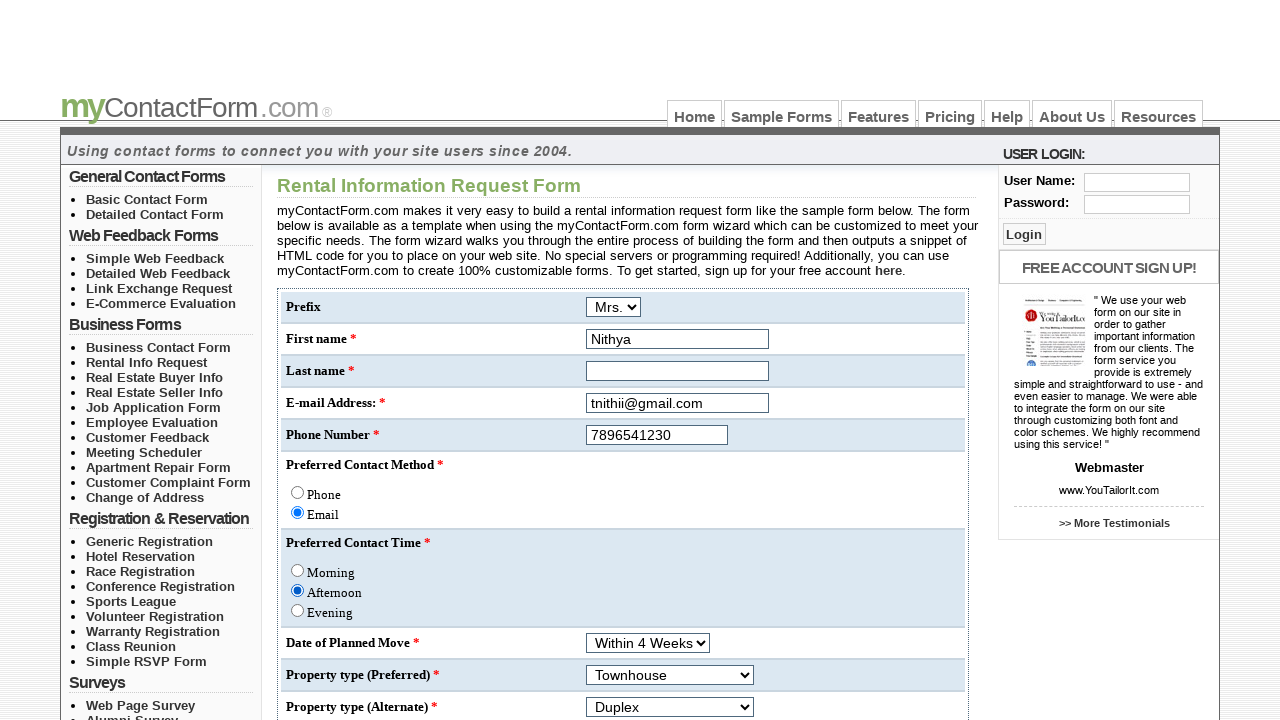

Selected '1400' from minimum square footage dropdown on select[name='q[9]']
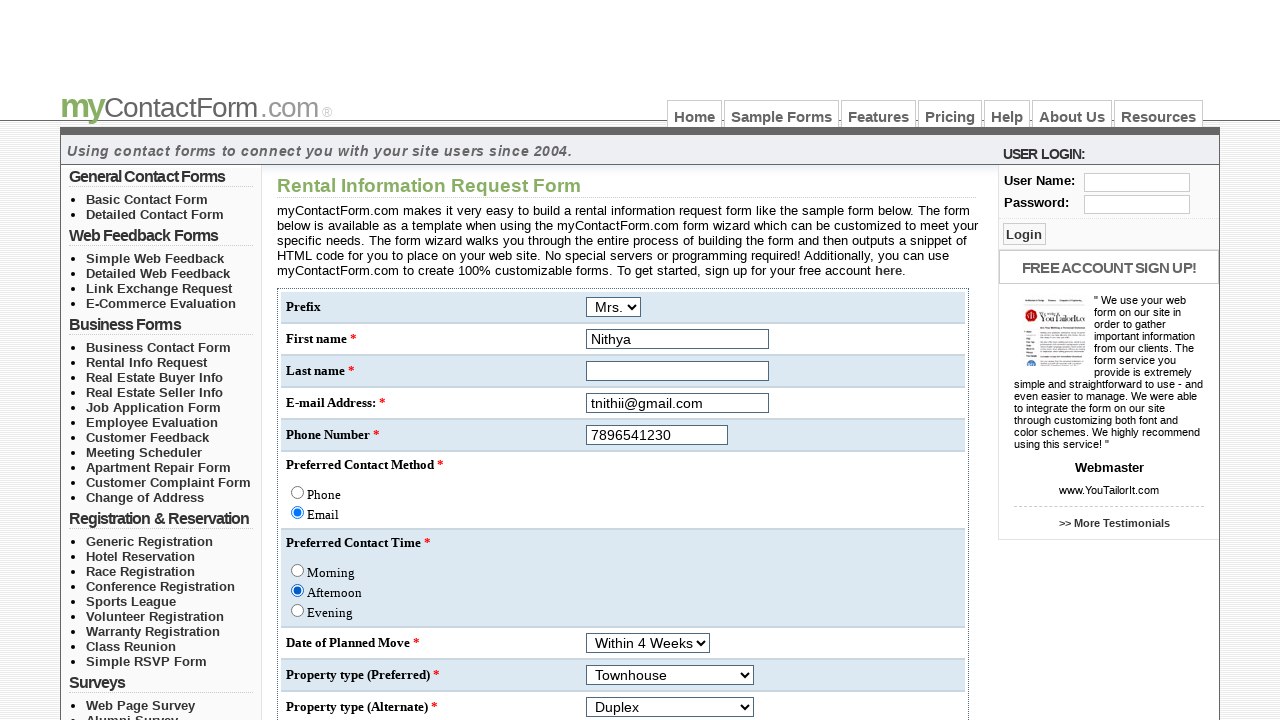

Selected '1500' from maximum square footage dropdown on select[name='q[10]']
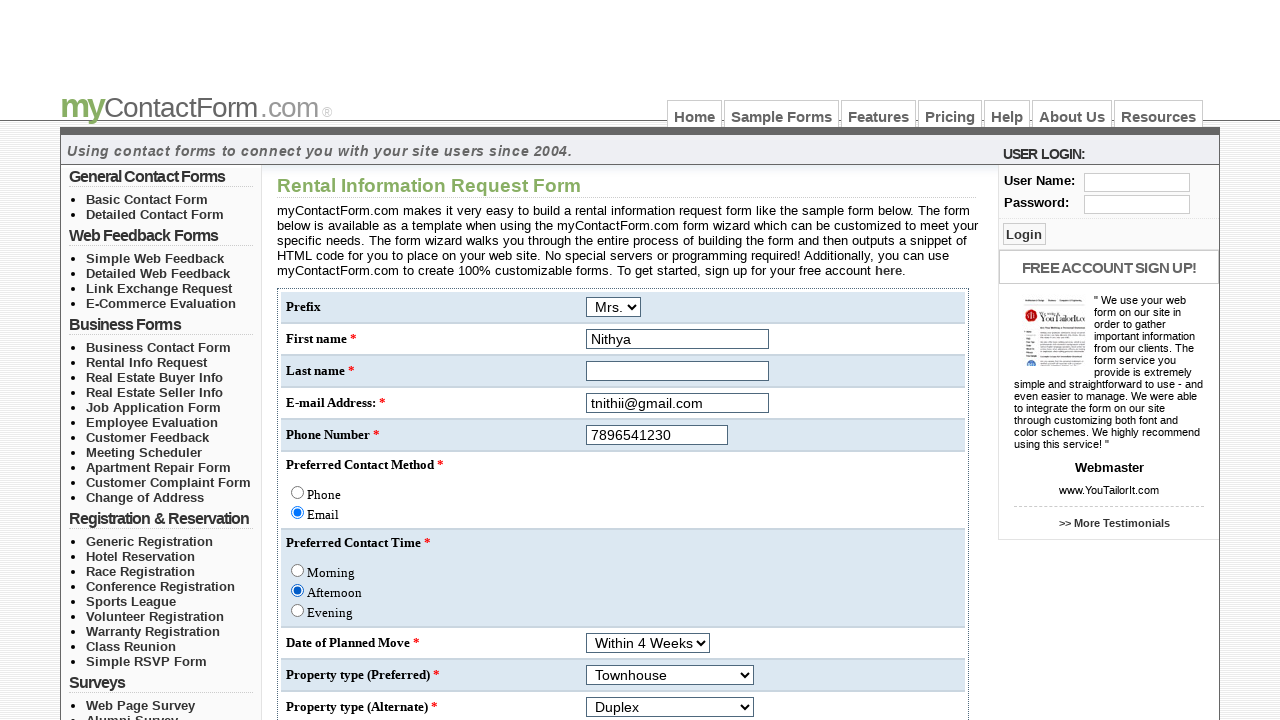

Filled preferred area field with 'Plano' on input[name='q[11]']
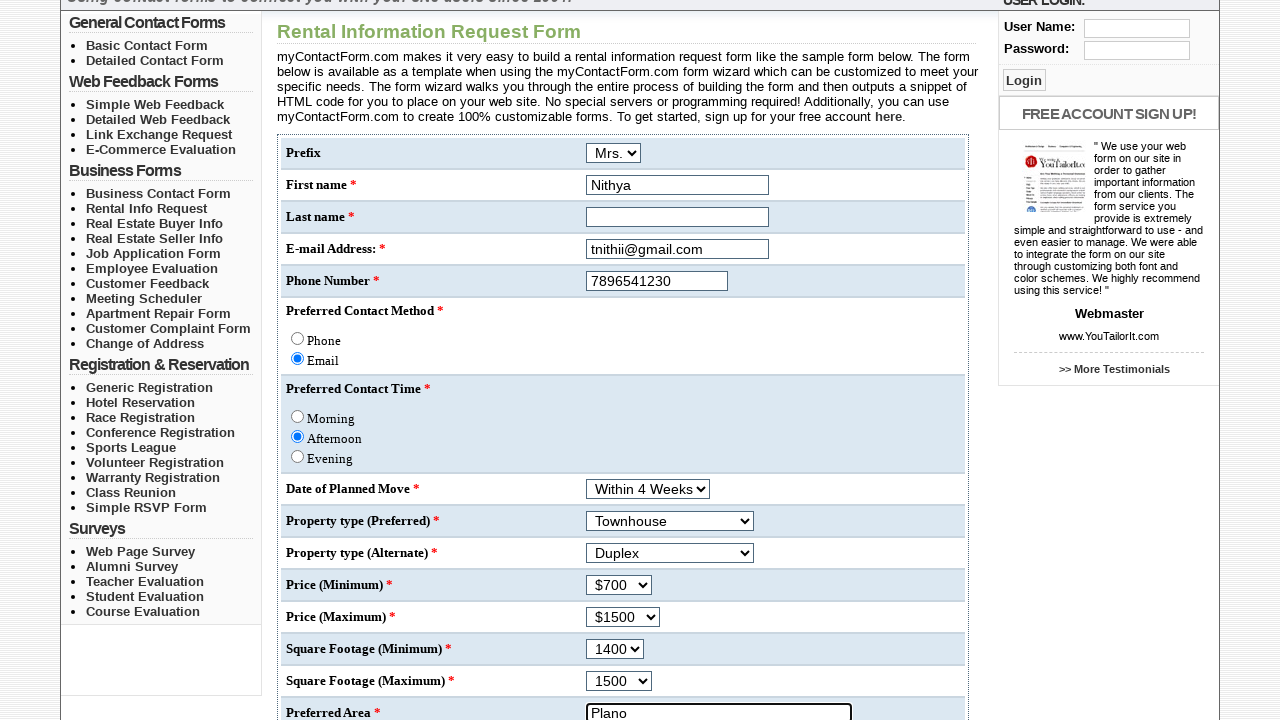

Selected '2' from minimum bedrooms dropdown on #q\[12\]
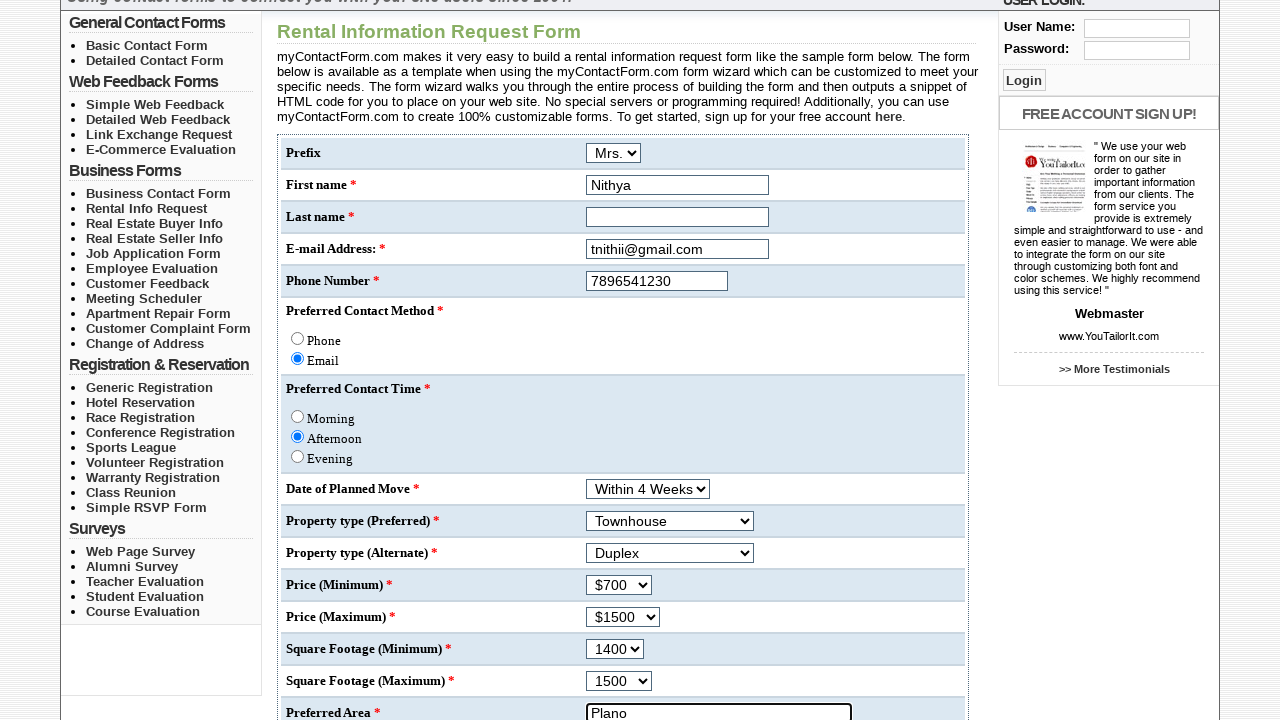

Selected '3' from maximum bedrooms dropdown on #q\[16\]
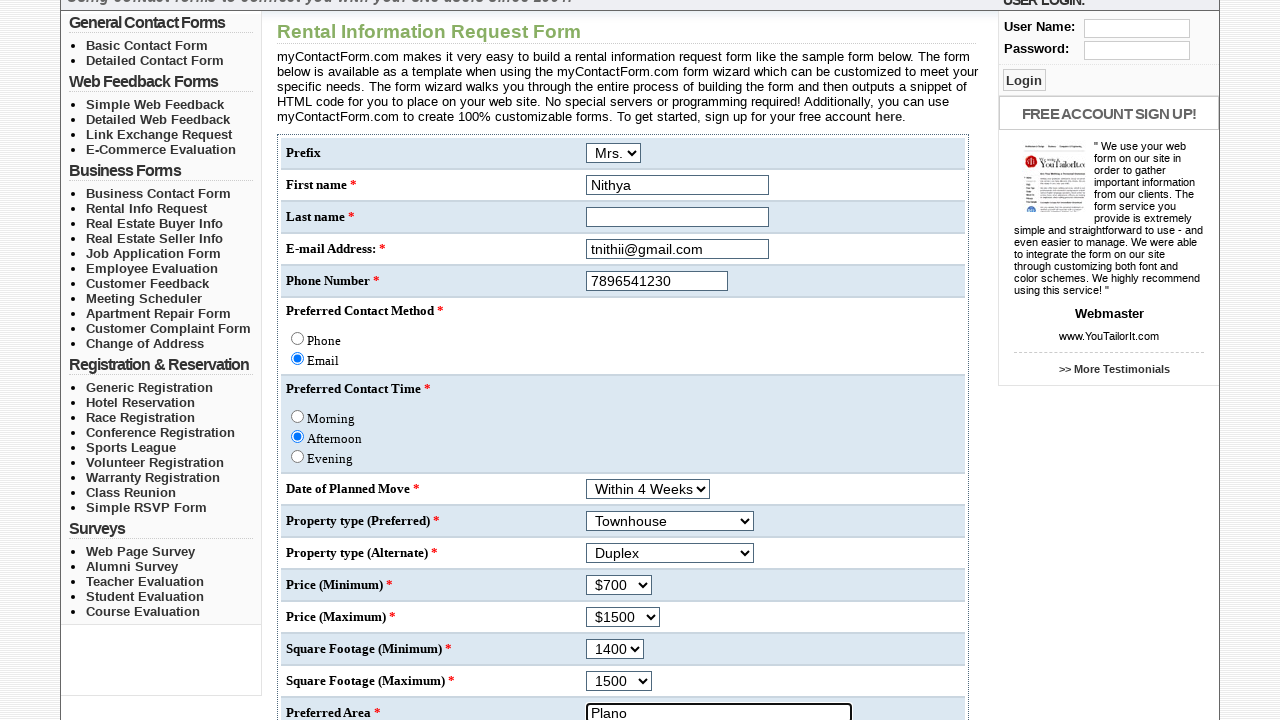

Selected '2' from minimum bathrooms dropdown on #q\[13\]
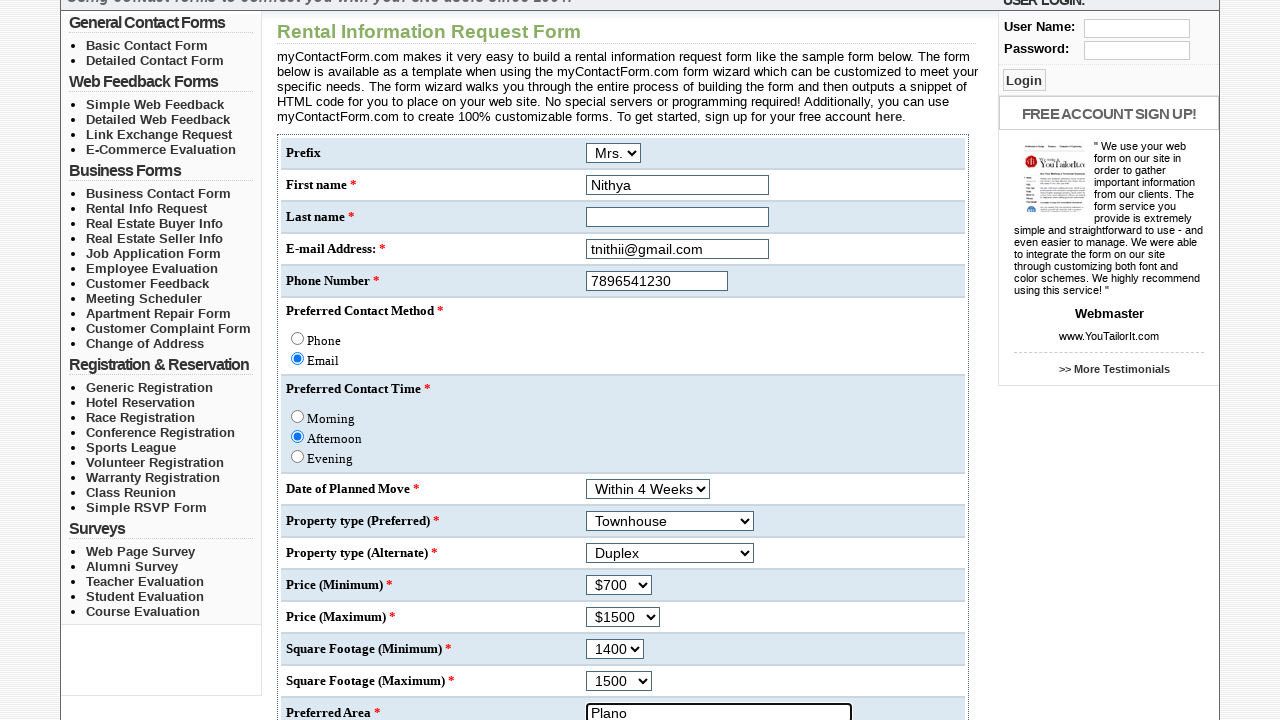

Selected '3' from maximum bathrooms dropdown on #q\[17\]
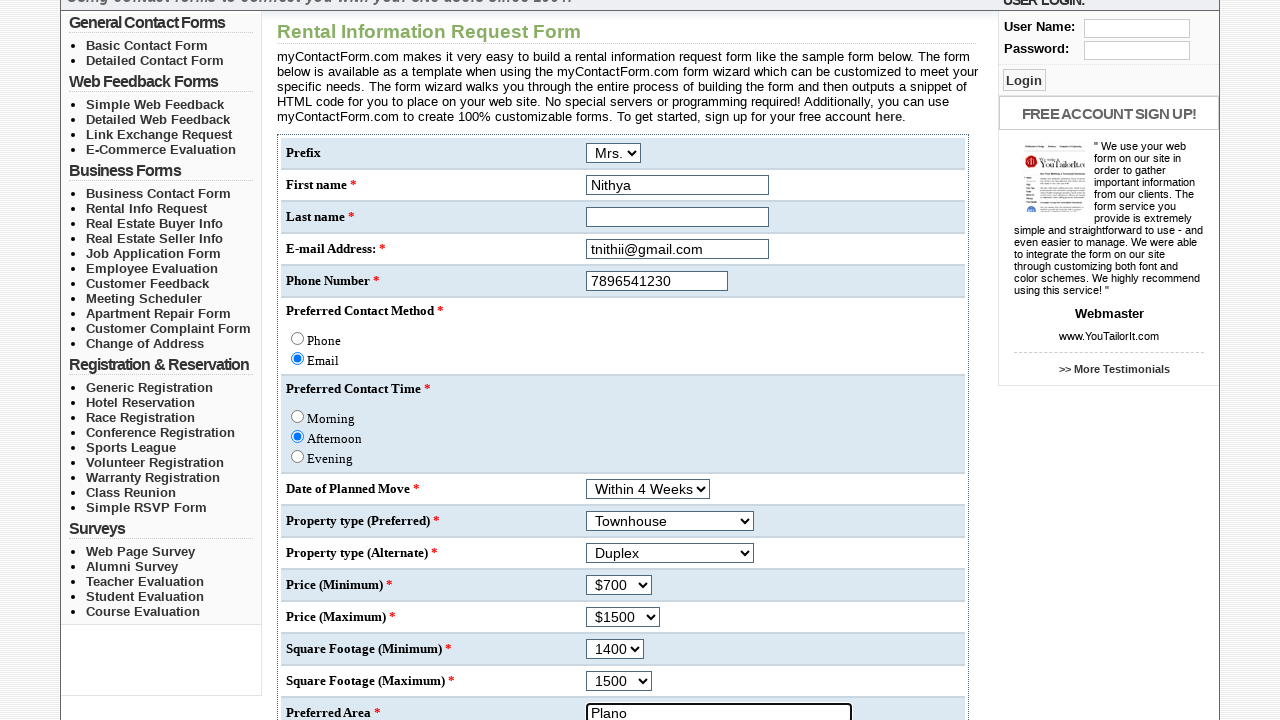

Selected 'No' from pets dropdown on #q\[14\]
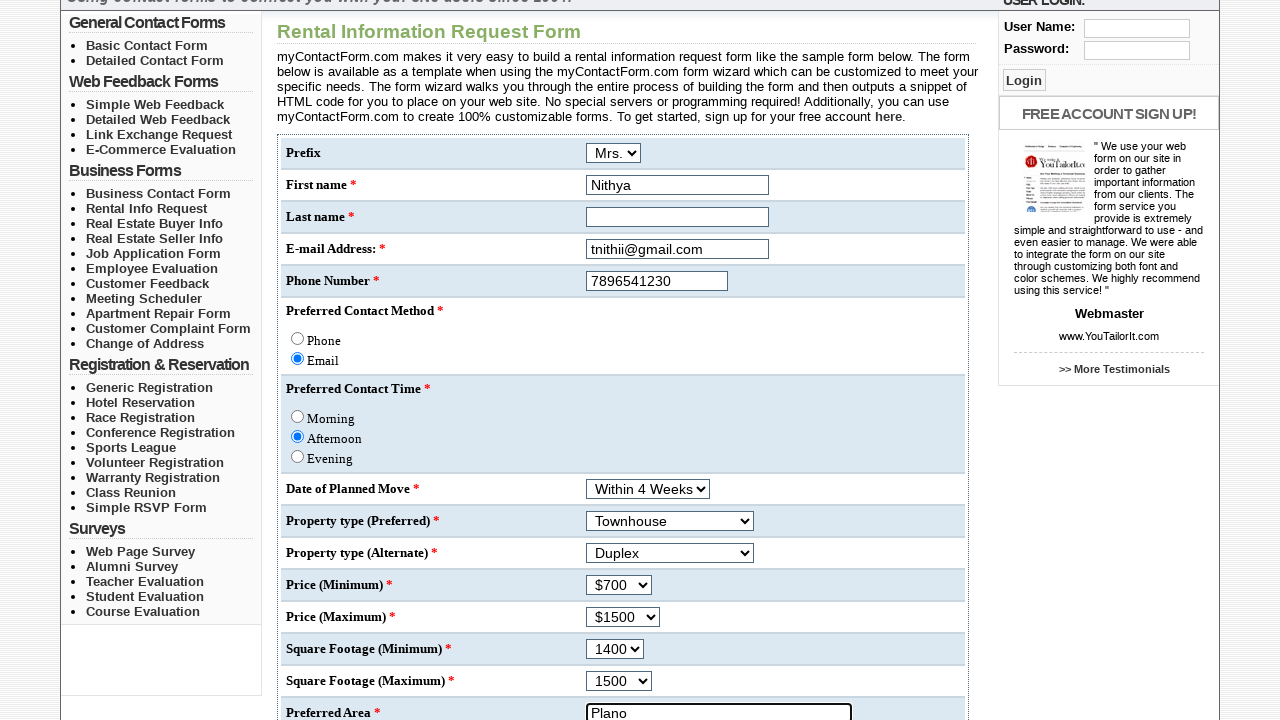

Selected smoker radio button at (298, 461) on xpath=//tr[24]/td/font/input[2]
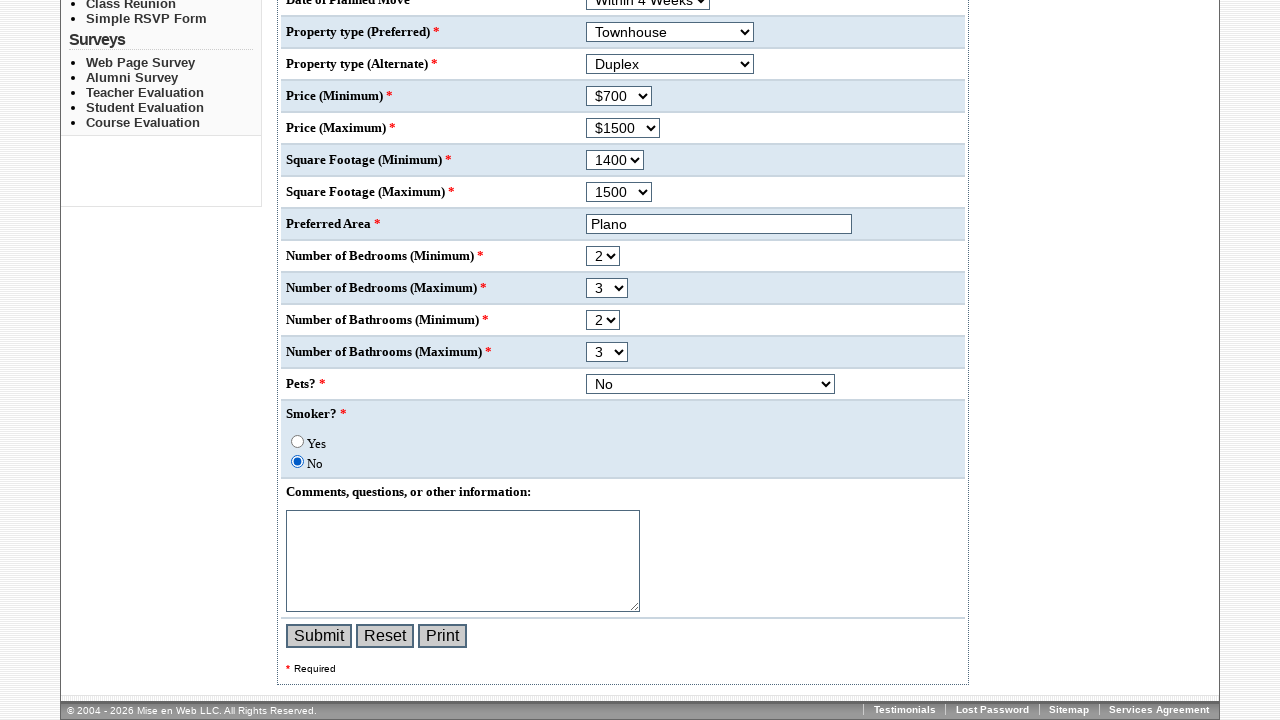

Filled comments field with 'Test' on textarea[name='q[21]']
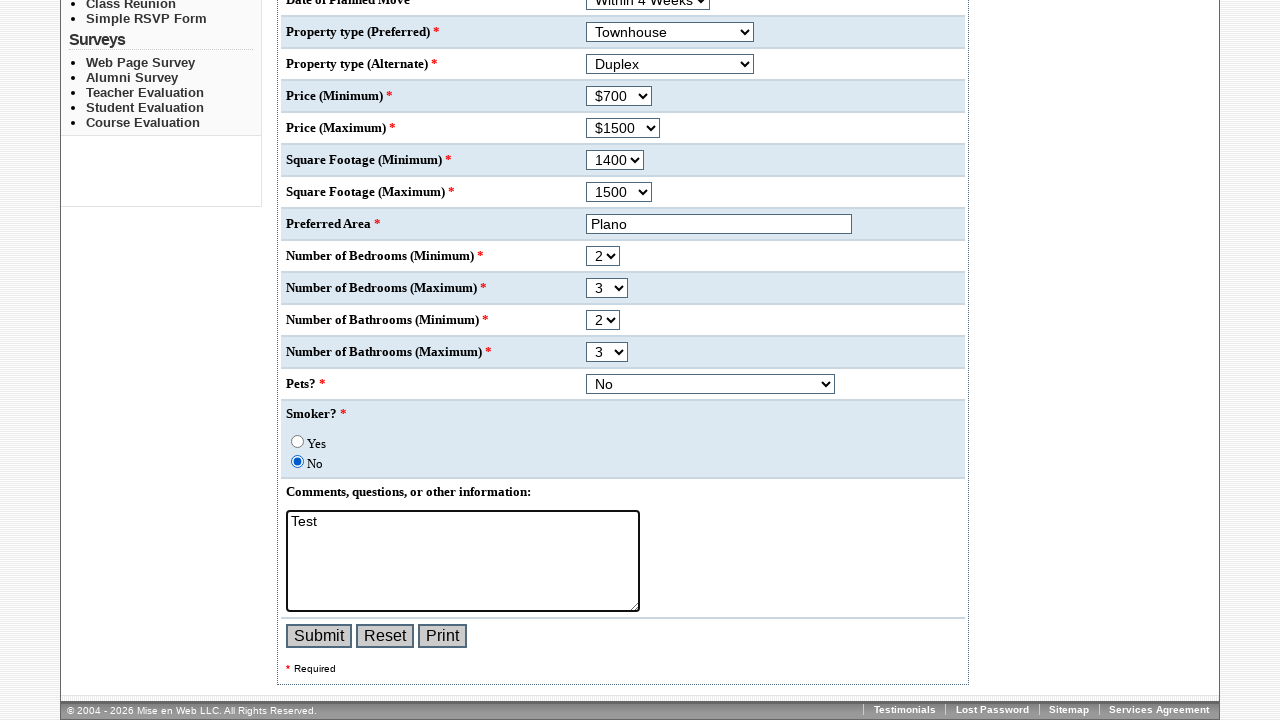

Clicked submit button to submit form with invalid data at (319, 636) on input[name='submit']
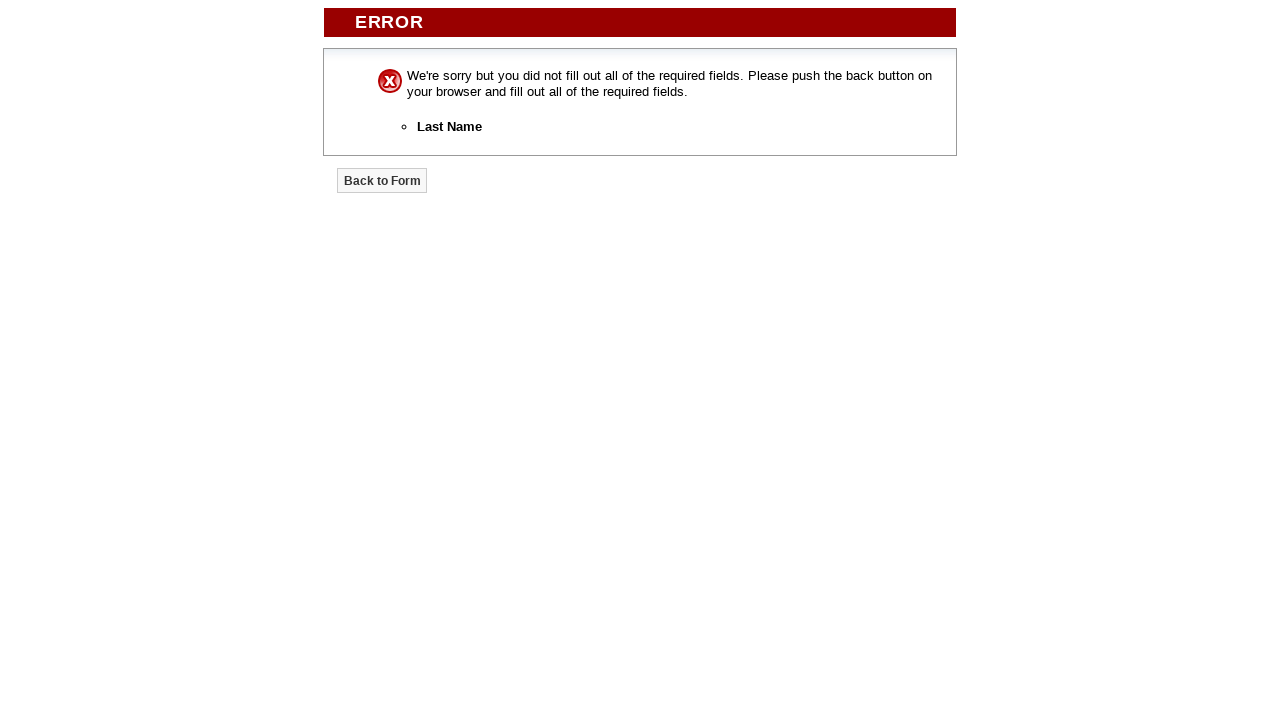

Error message appeared, confirming invalid submission validation
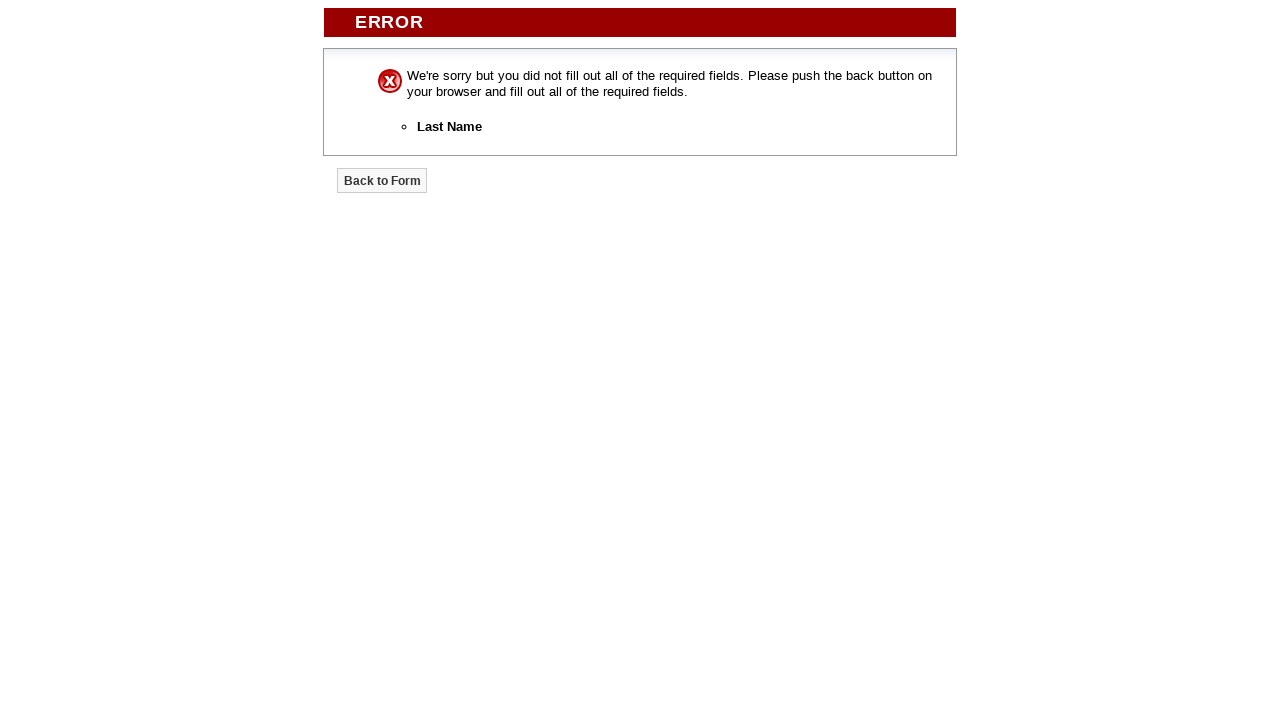

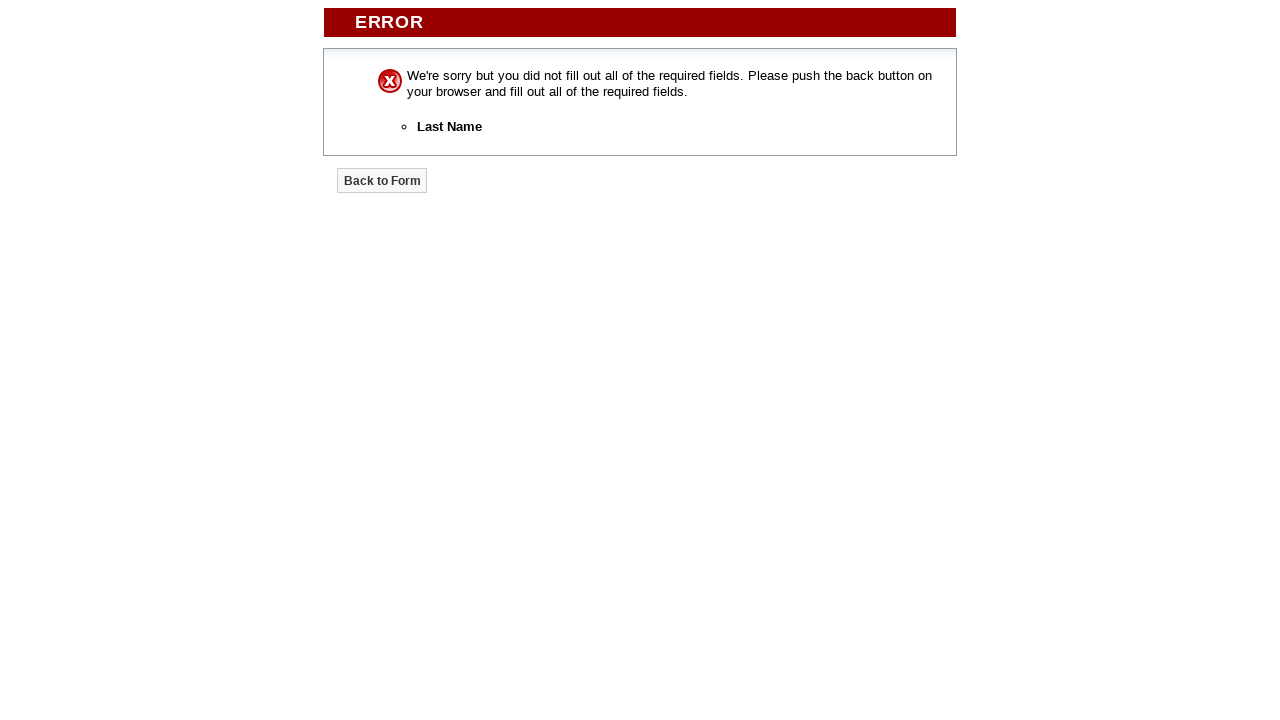